Tests dropdown selection functionality using the select_option method to choose by text

Starting URL: http://the-internet.herokuapp.com/dropdown

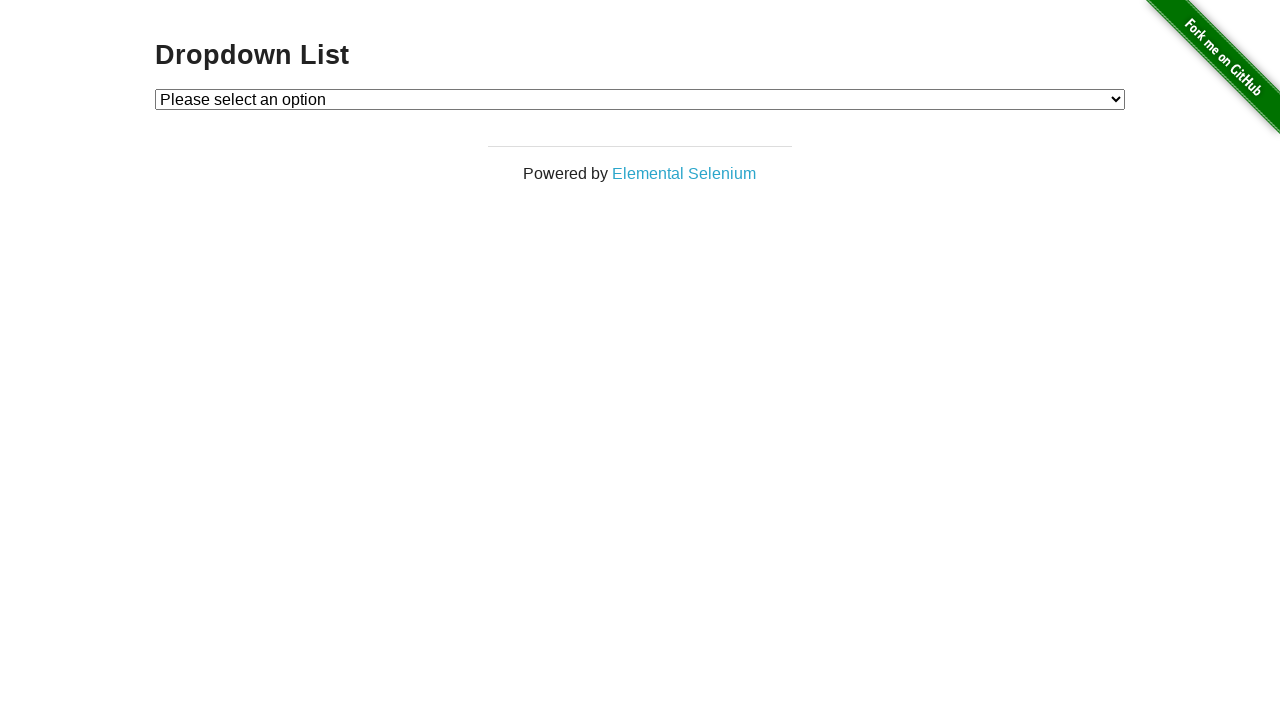

Selected 'Option 1' from dropdown using select_option method on #dropdown
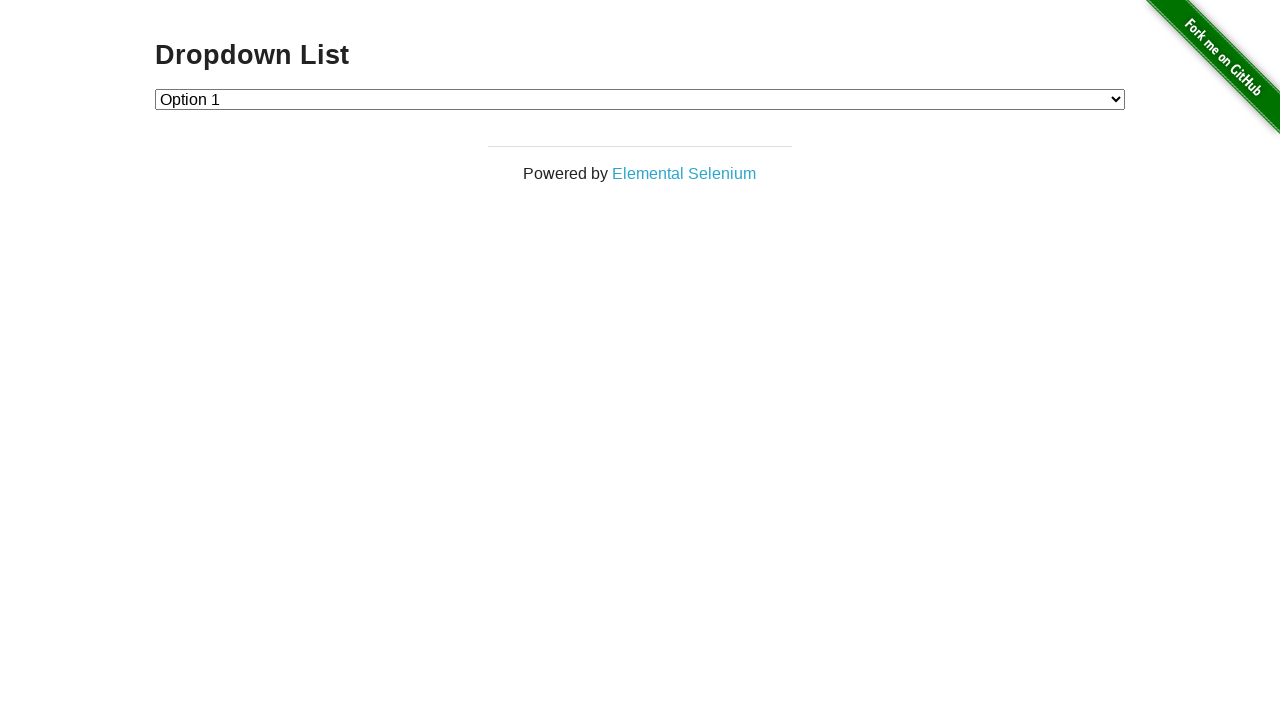

Located the selected dropdown option element
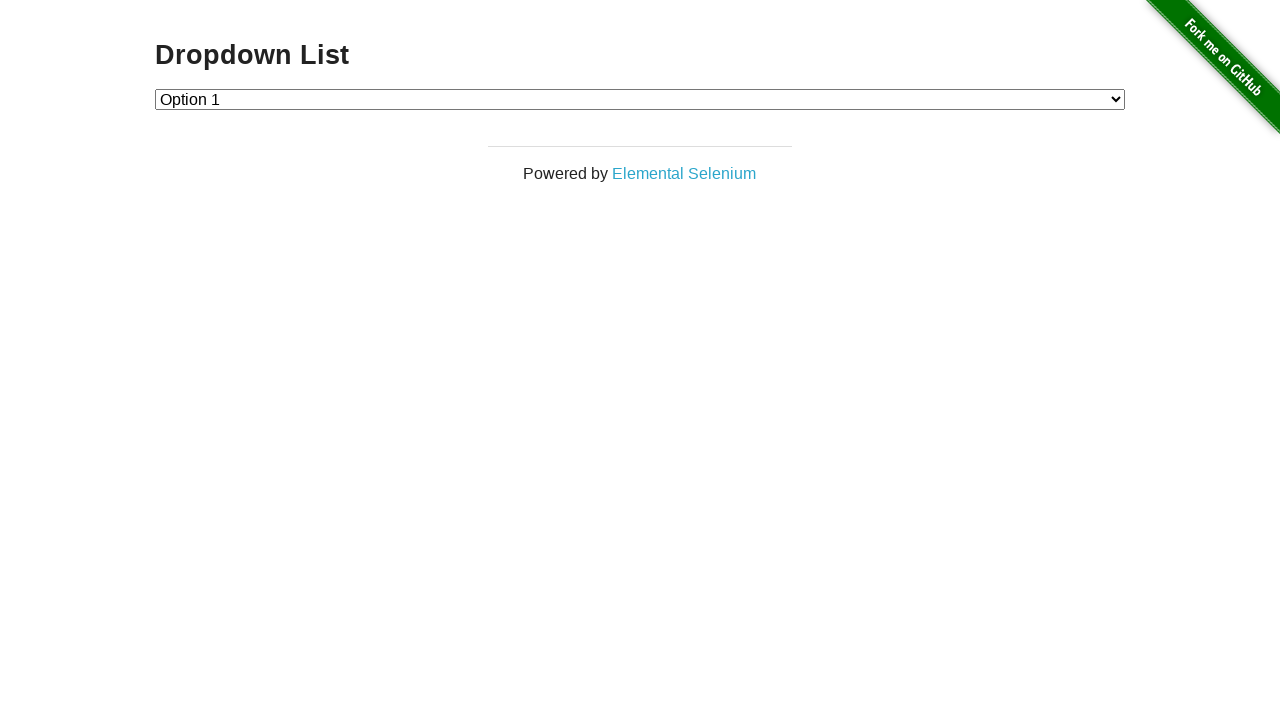

Verified that 'Option 1' is selected in the dropdown
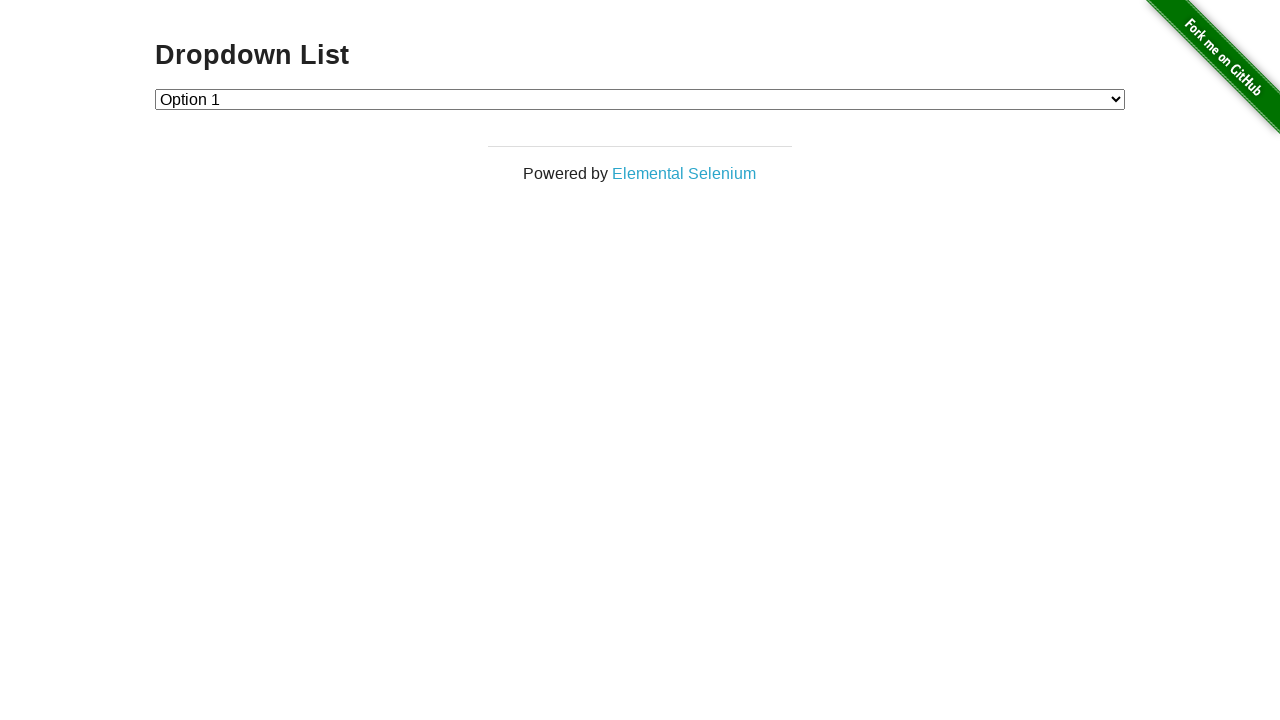

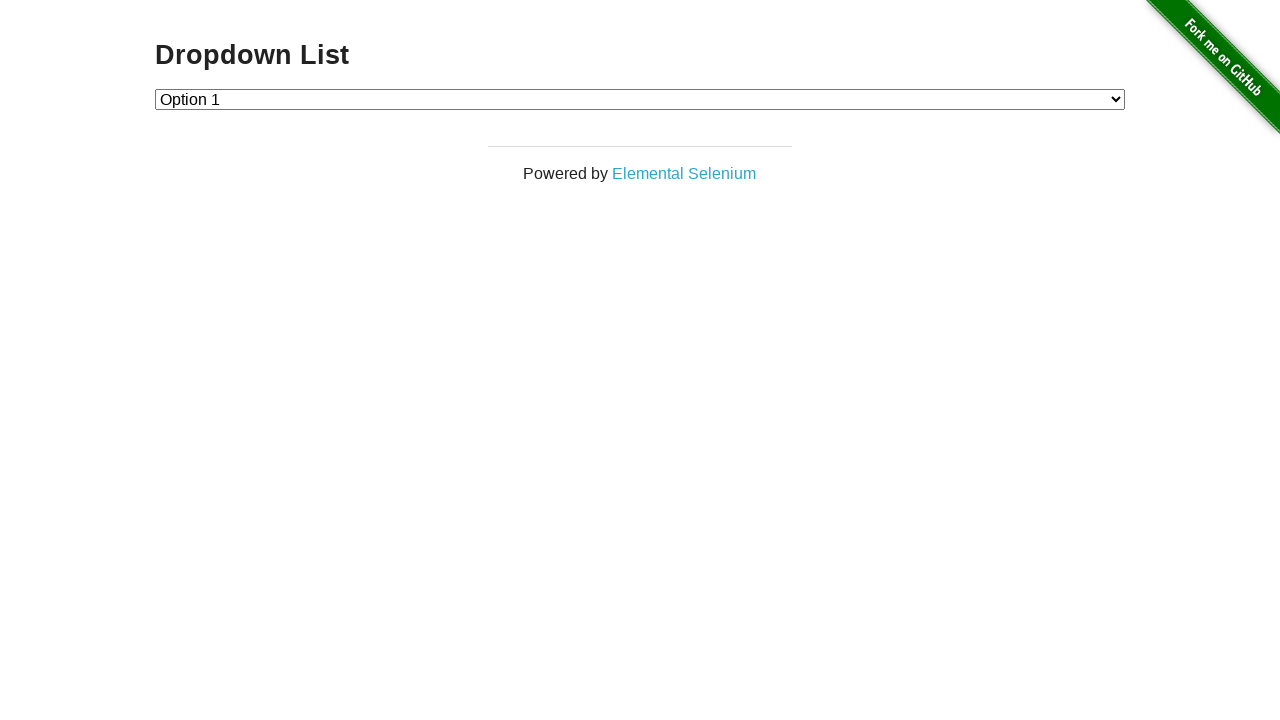